Tests basic form input by locating a text box using CSS selector and entering text into it on Selenium's web form demo page.

Starting URL: https://www.selenium.dev/selenium/web/web-form.html

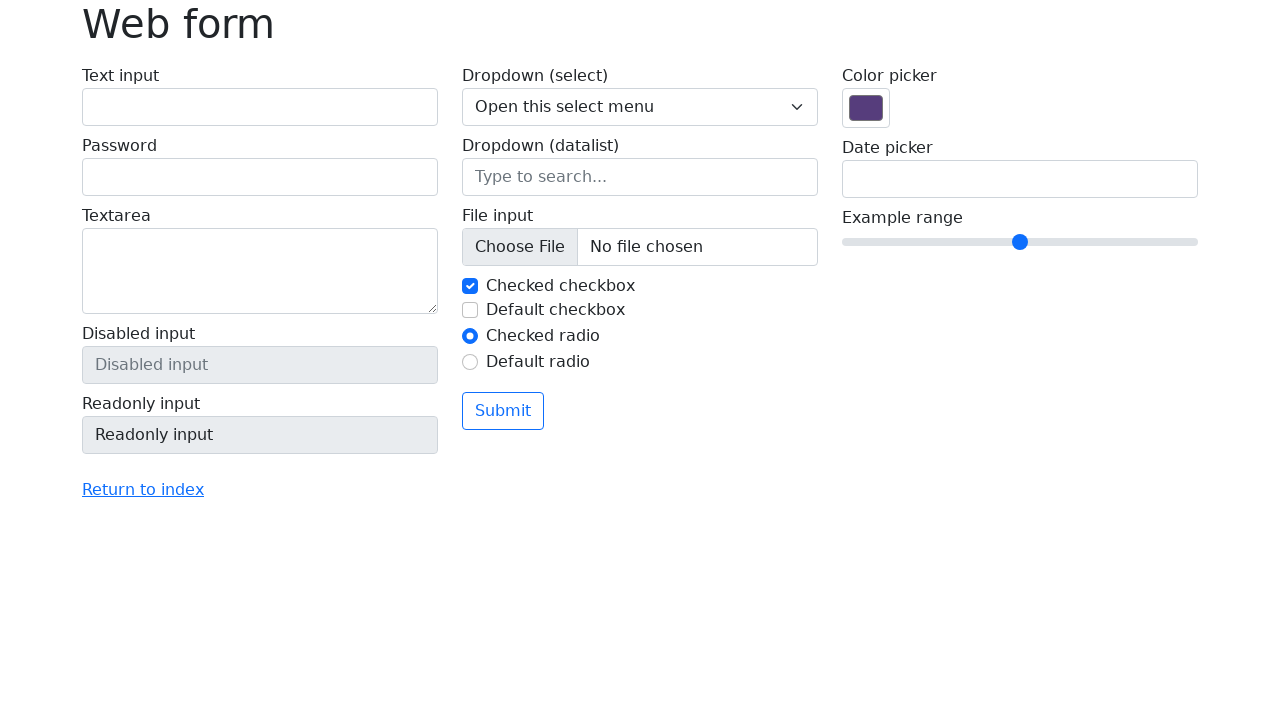

Filled text box with 'mysql' using CSS selector input#my-text-id on input#my-text-id
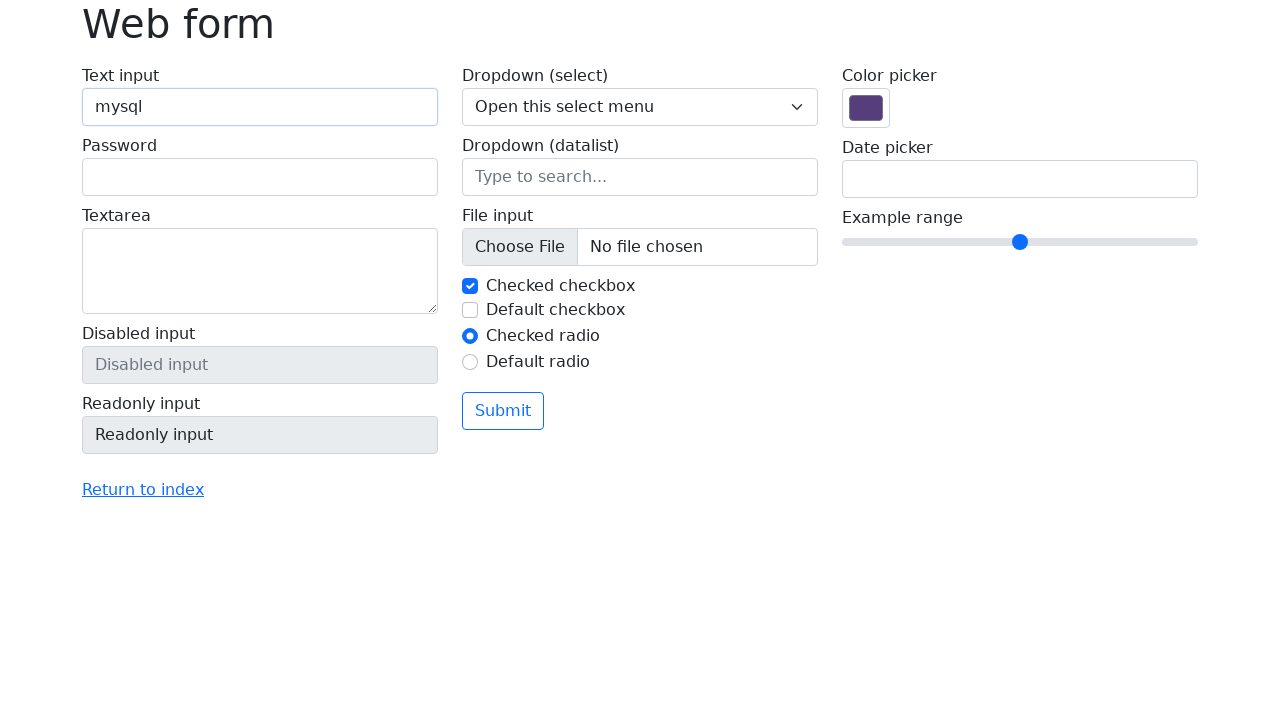

Retrieved input value from text box
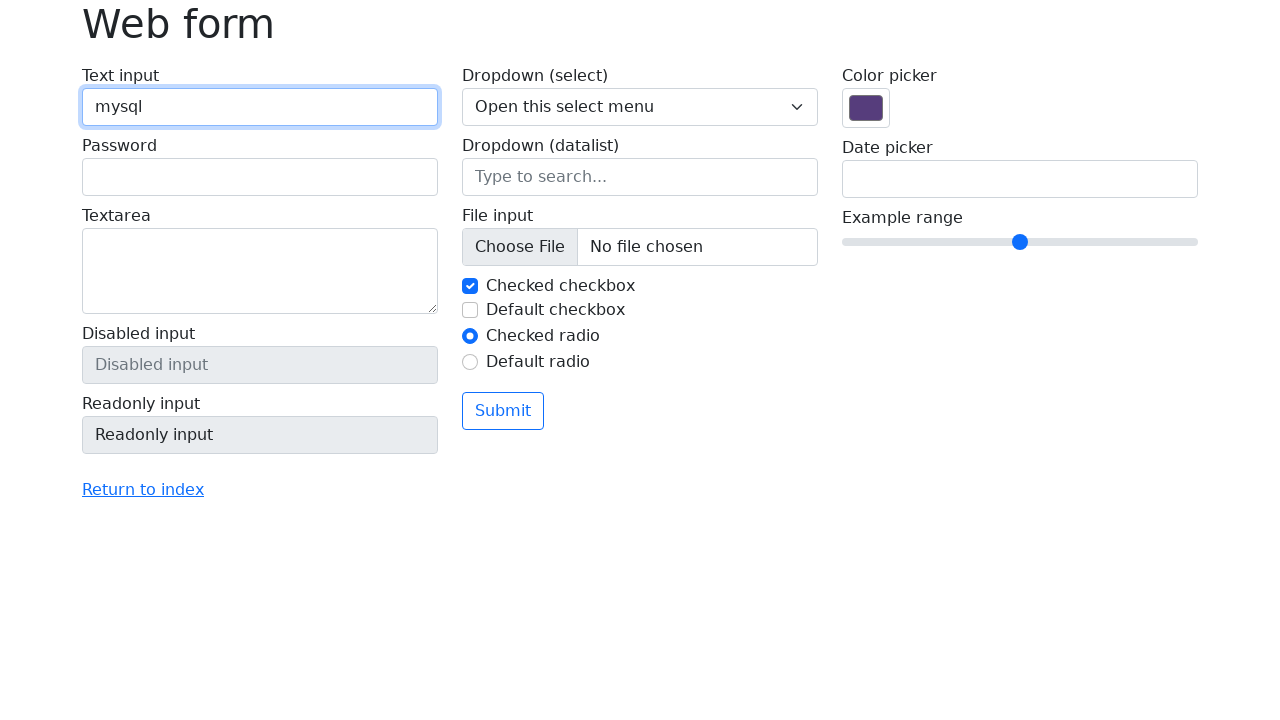

Printed response: mysql
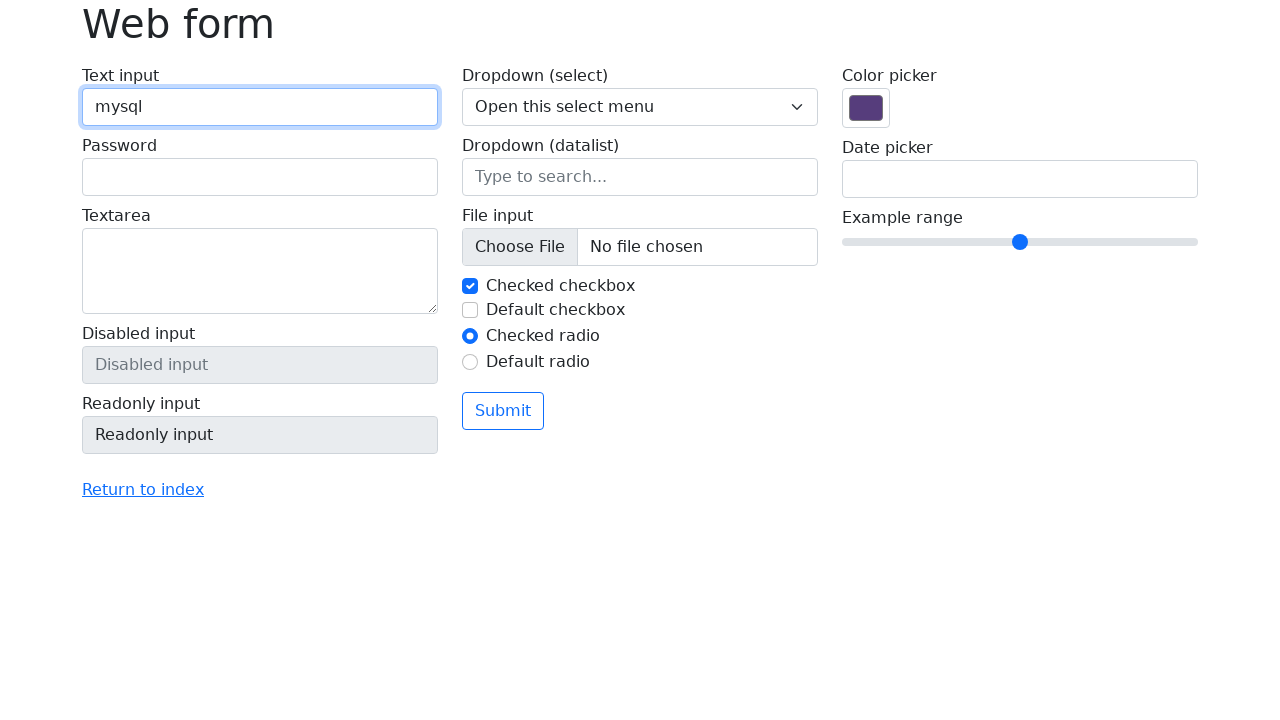

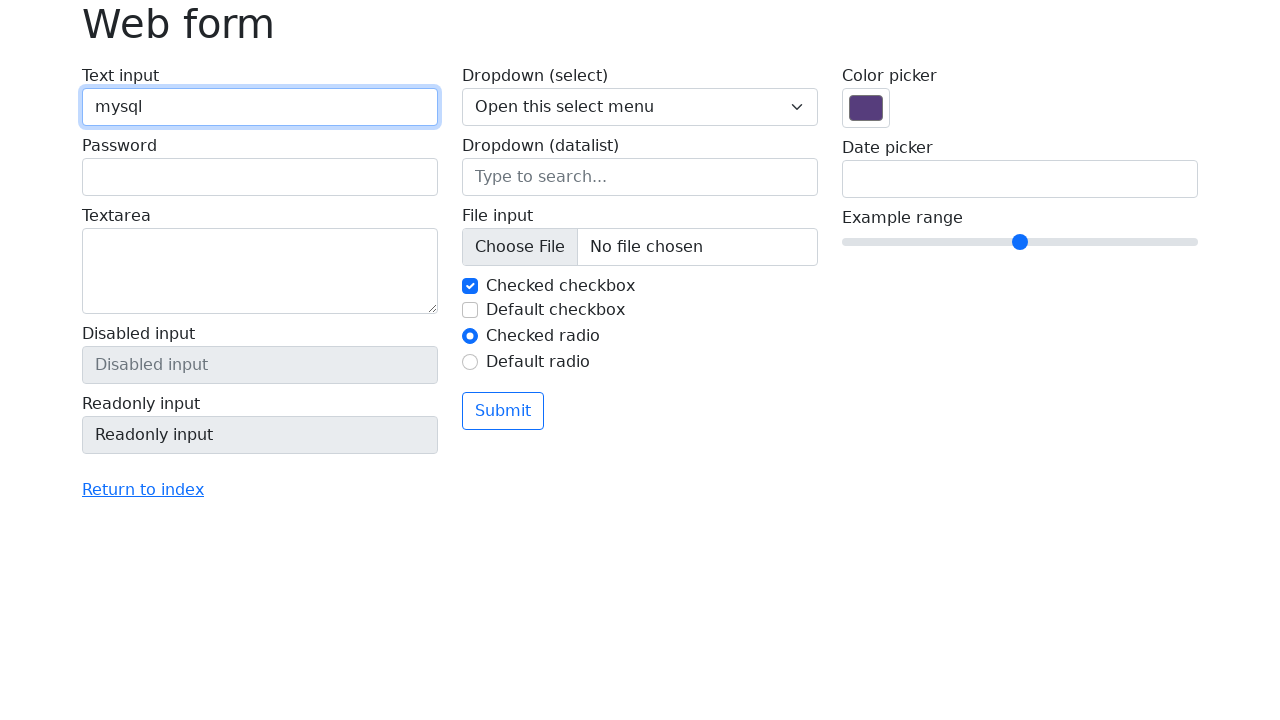